Tests basket functionality on Wildberries by checking product count and removing a product from the basket, or adding and then removing if basket is empty

Starting URL: https://www.wildberries.by/basket

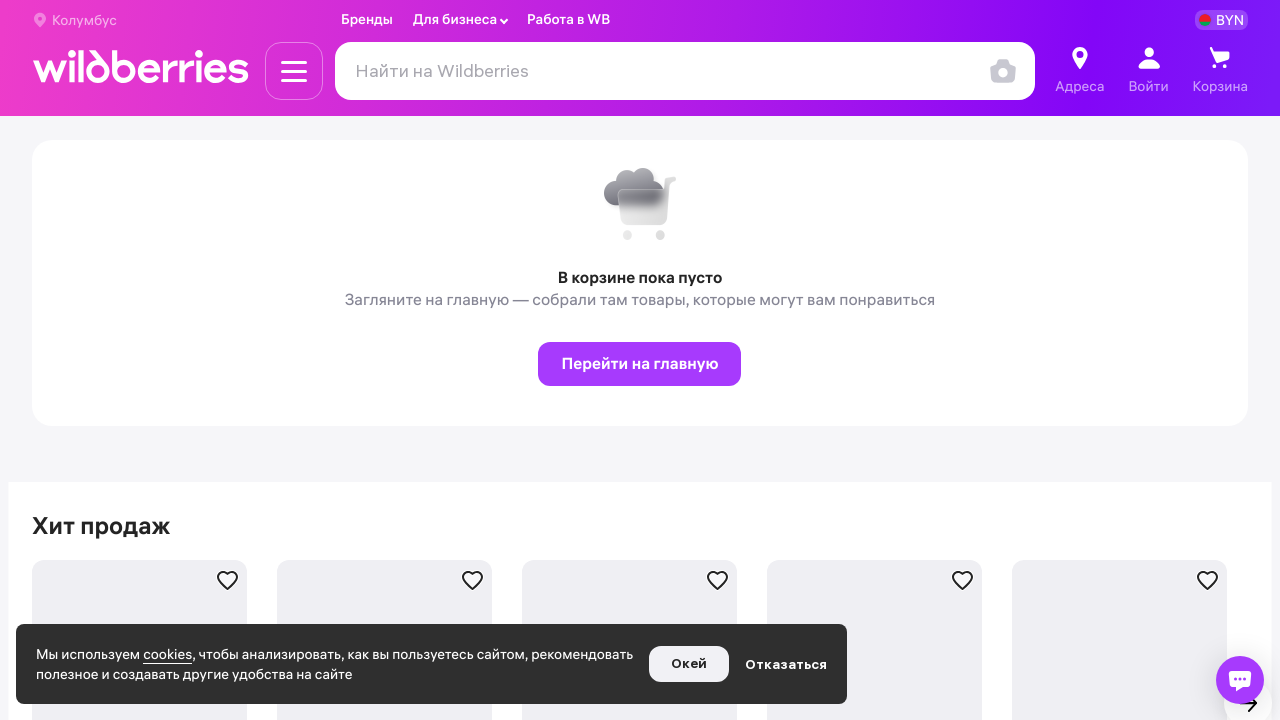

Exception occurred during basket functionality test
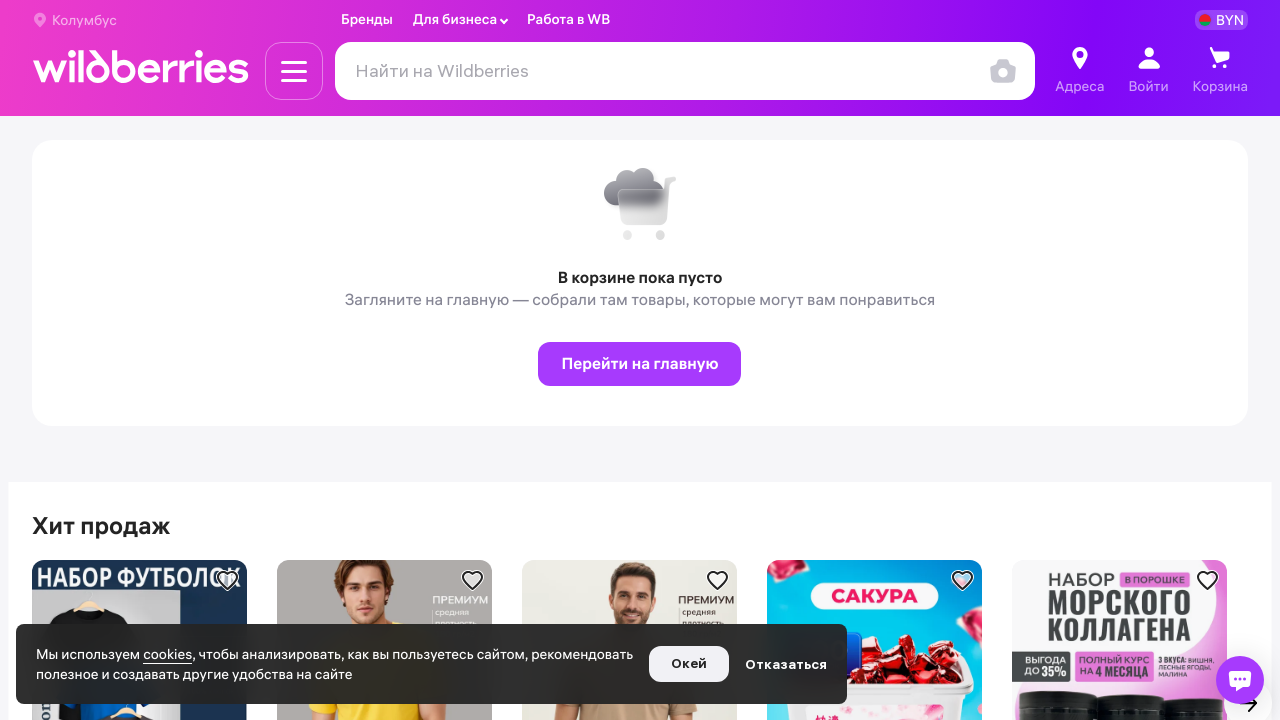

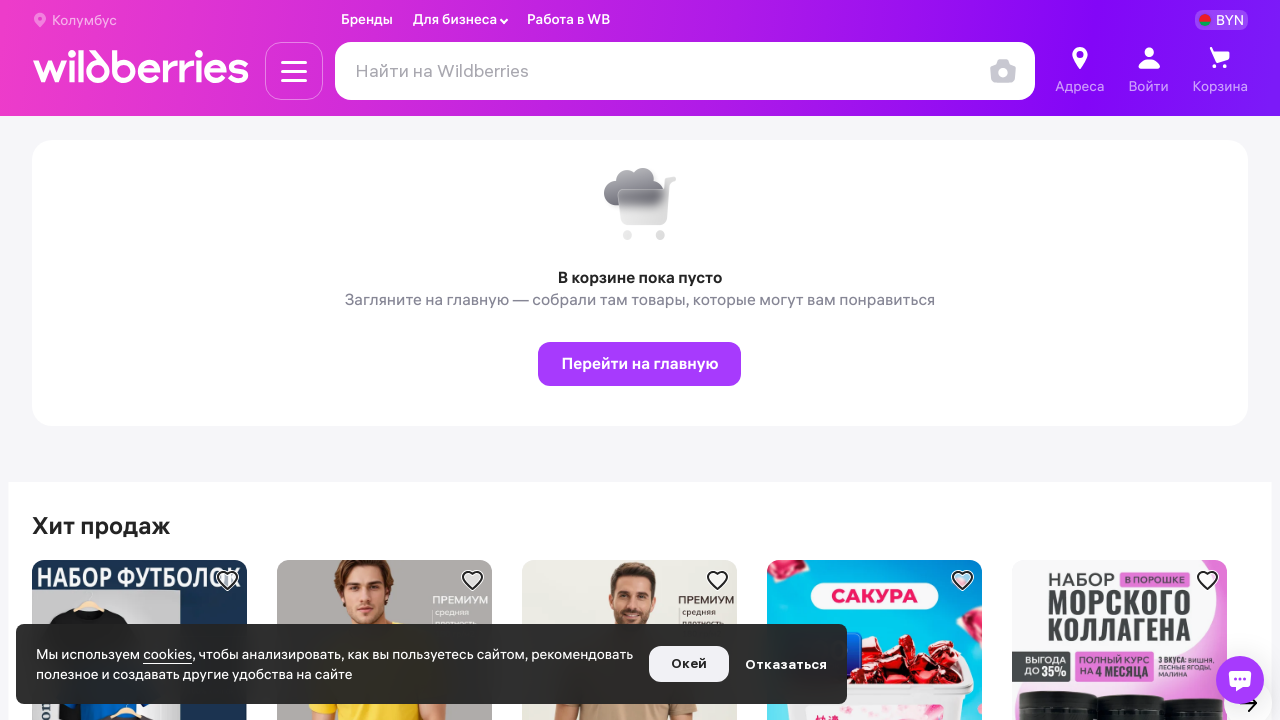